Fills out the RPA Challenge form with test data including first name, last name, email, phone, address, company name, and role, then submits the form

Starting URL: http://rpachallenge.com/

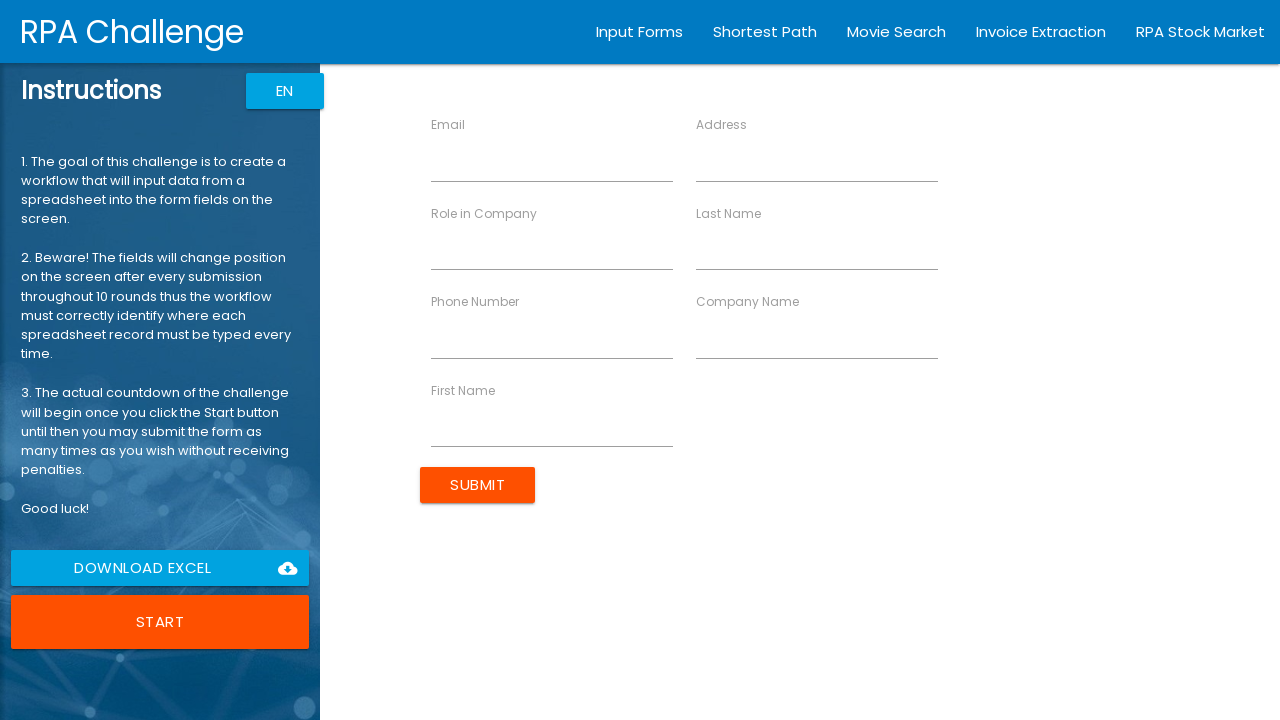

Filled labelFirstName field with 'Carlos' on input[ng-reflect-name="labelFirstName"]
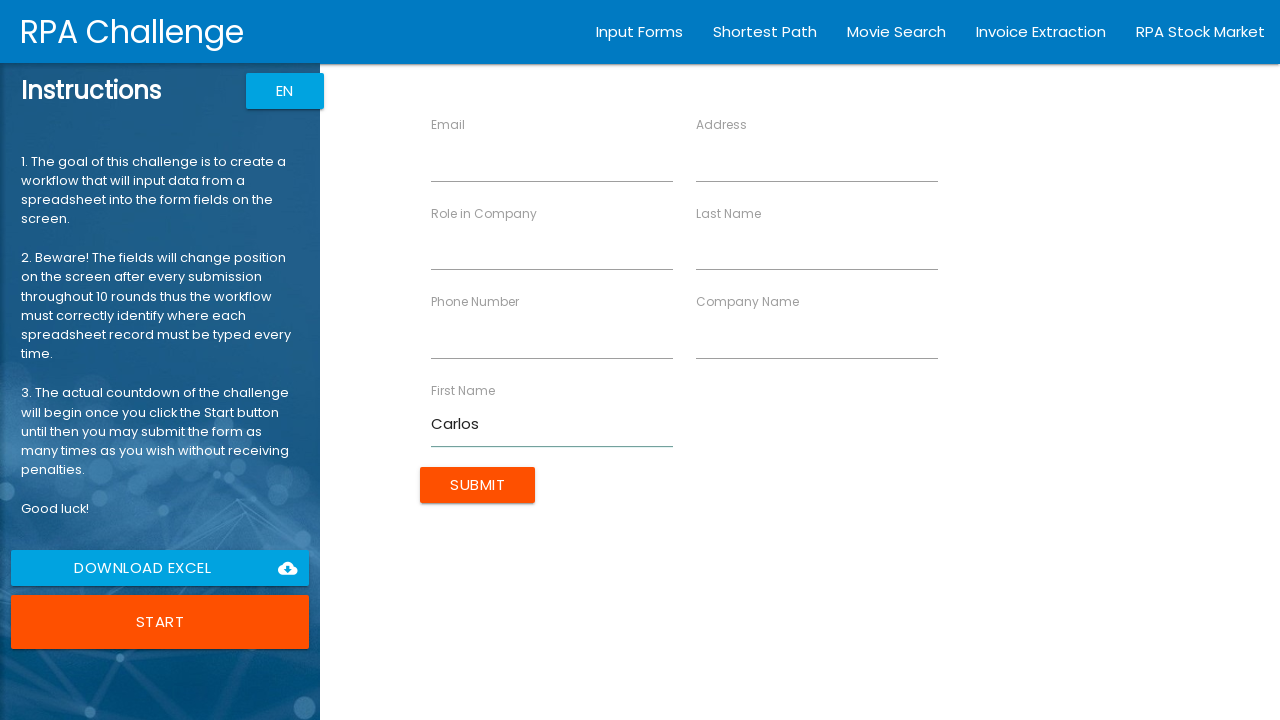

Filled labelLastName field with 'Rodriguez' on input[ng-reflect-name="labelLastName"]
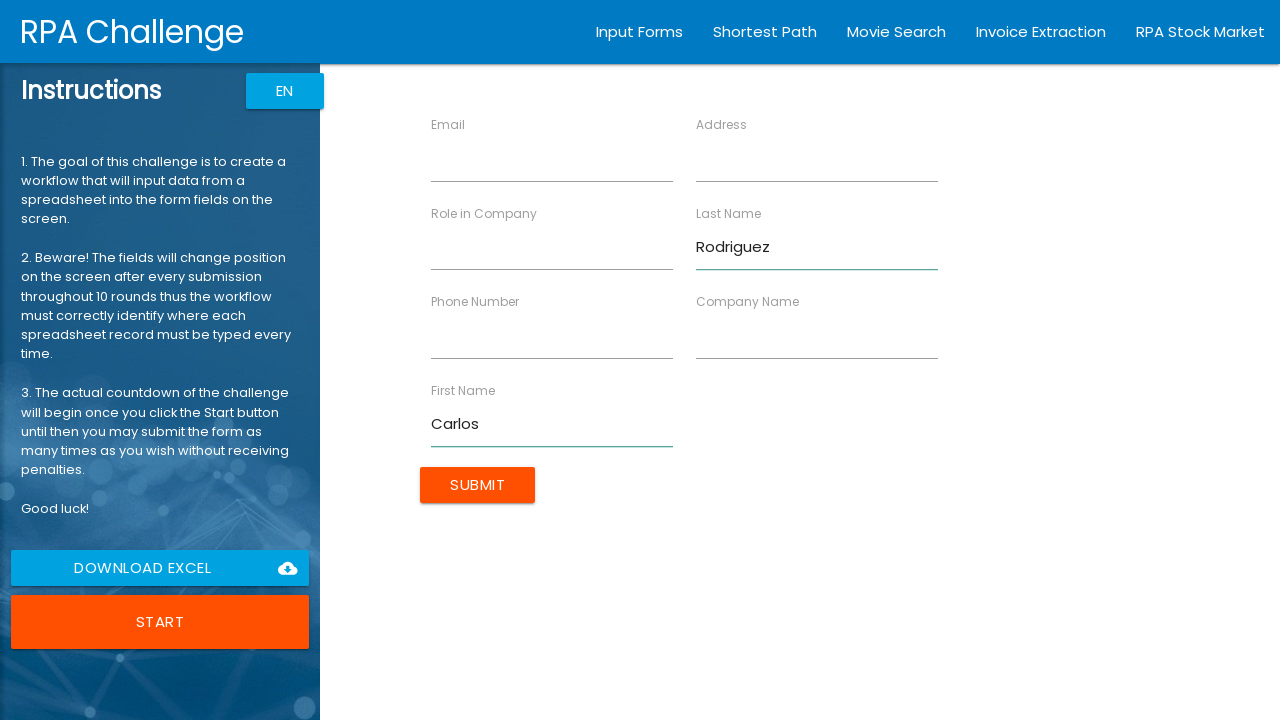

Filled labelEmail field with 'carlos.rodriguez@testdomain.com' on input[ng-reflect-name="labelEmail"]
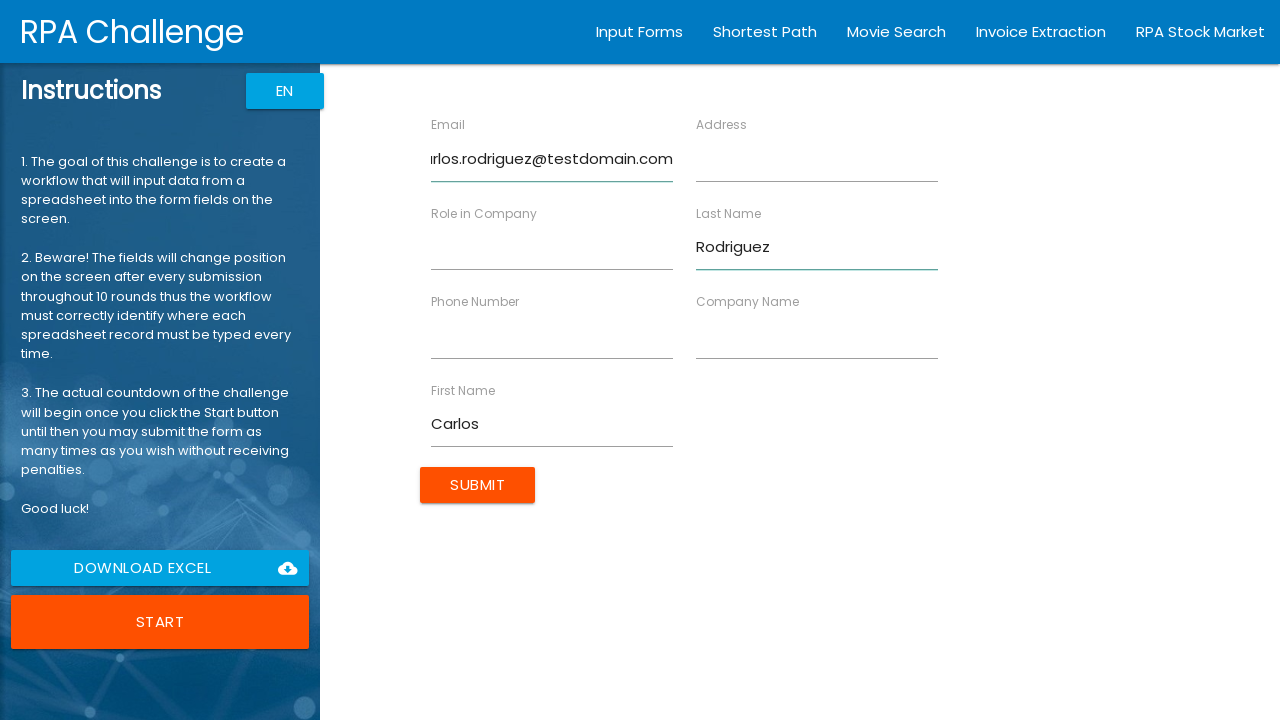

Filled labelPhone field with '5551234567' on input[ng-reflect-name="labelPhone"]
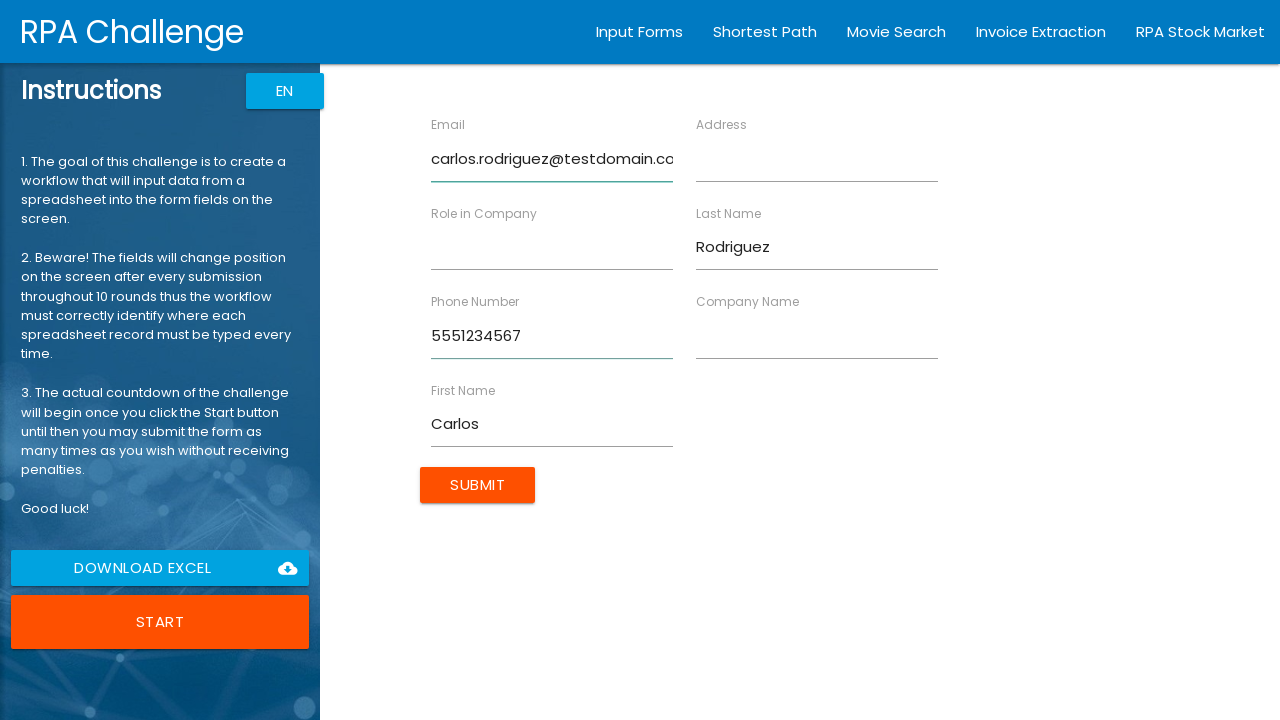

Filled labelAddress field with '123 Test Street' on input[ng-reflect-name="labelAddress"]
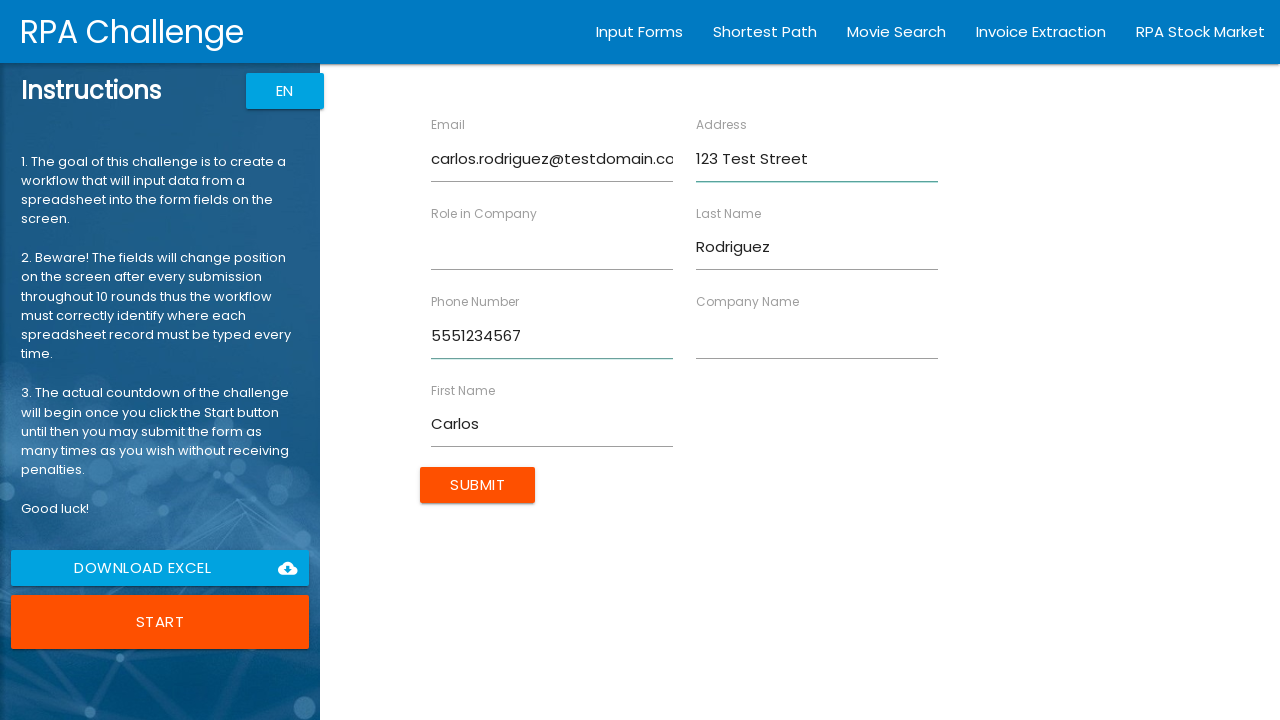

Filled labelCompanyName field with 'Automation Corp' on input[ng-reflect-name="labelCompanyName"]
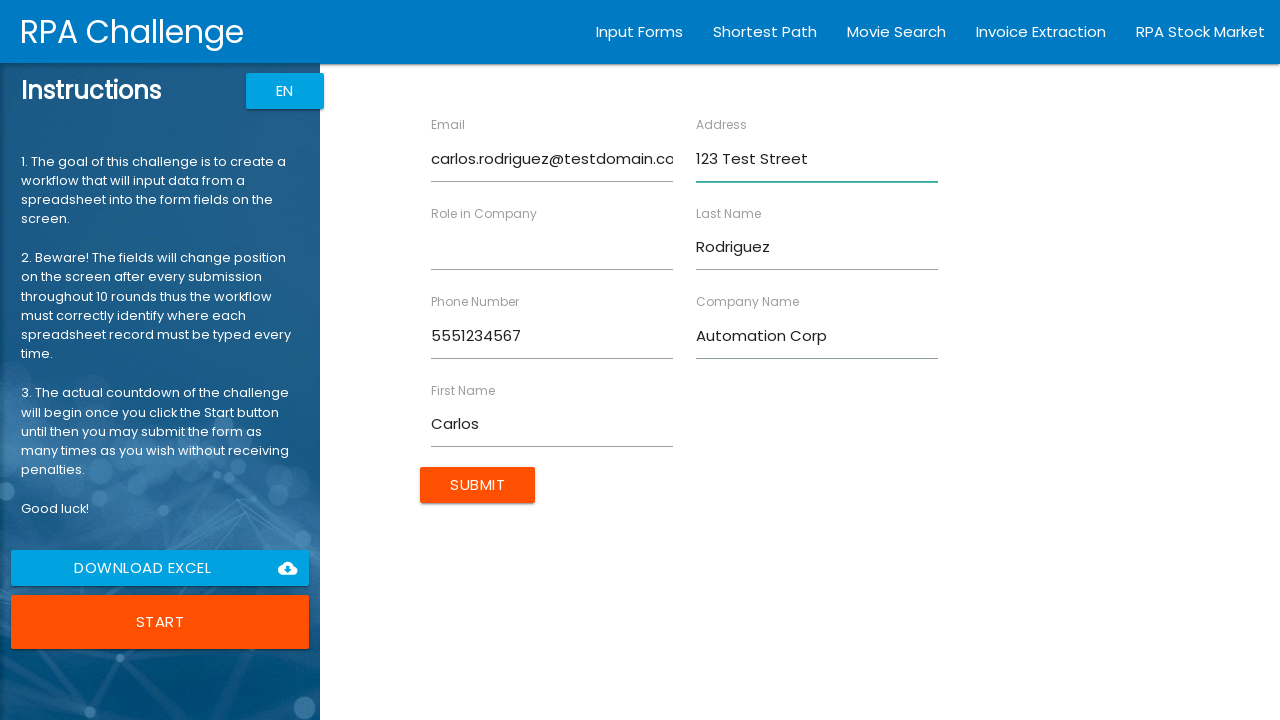

Filled labelRole field with 'Developer' on input[ng-reflect-name="labelRole"]
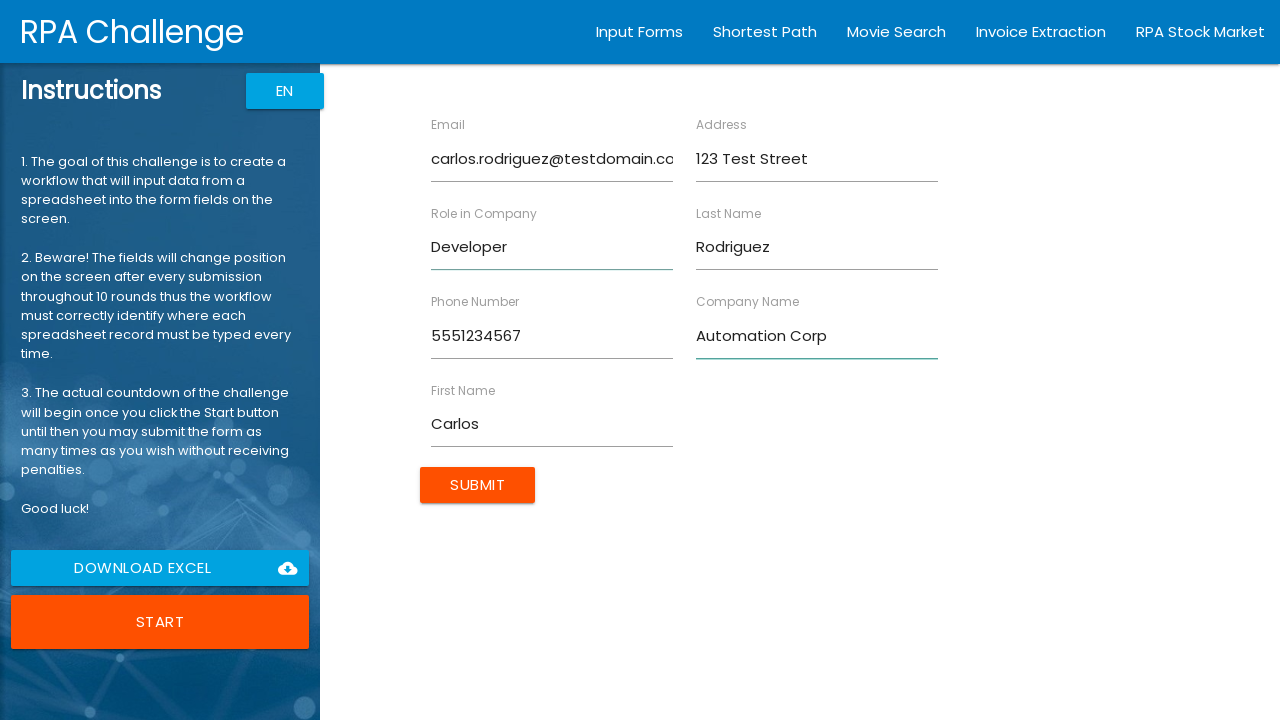

Clicked Submit button to submit the RPA Challenge form at (478, 485) on input[value="Submit"]
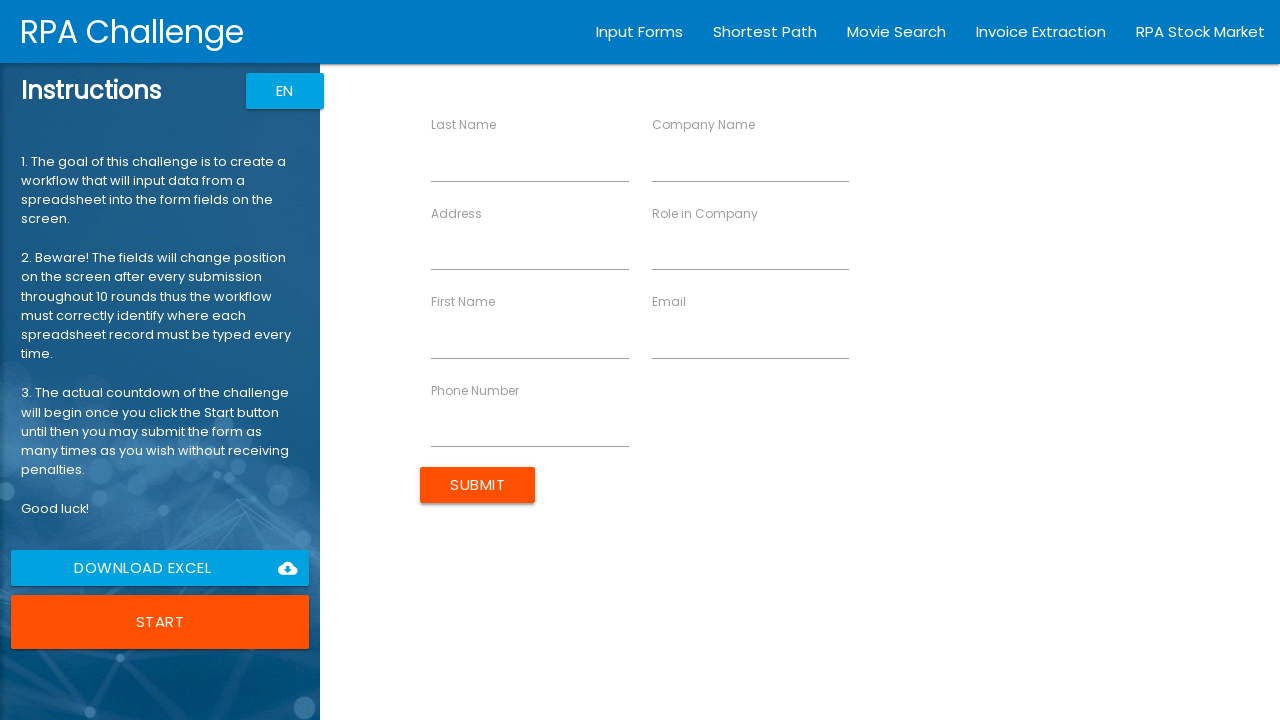

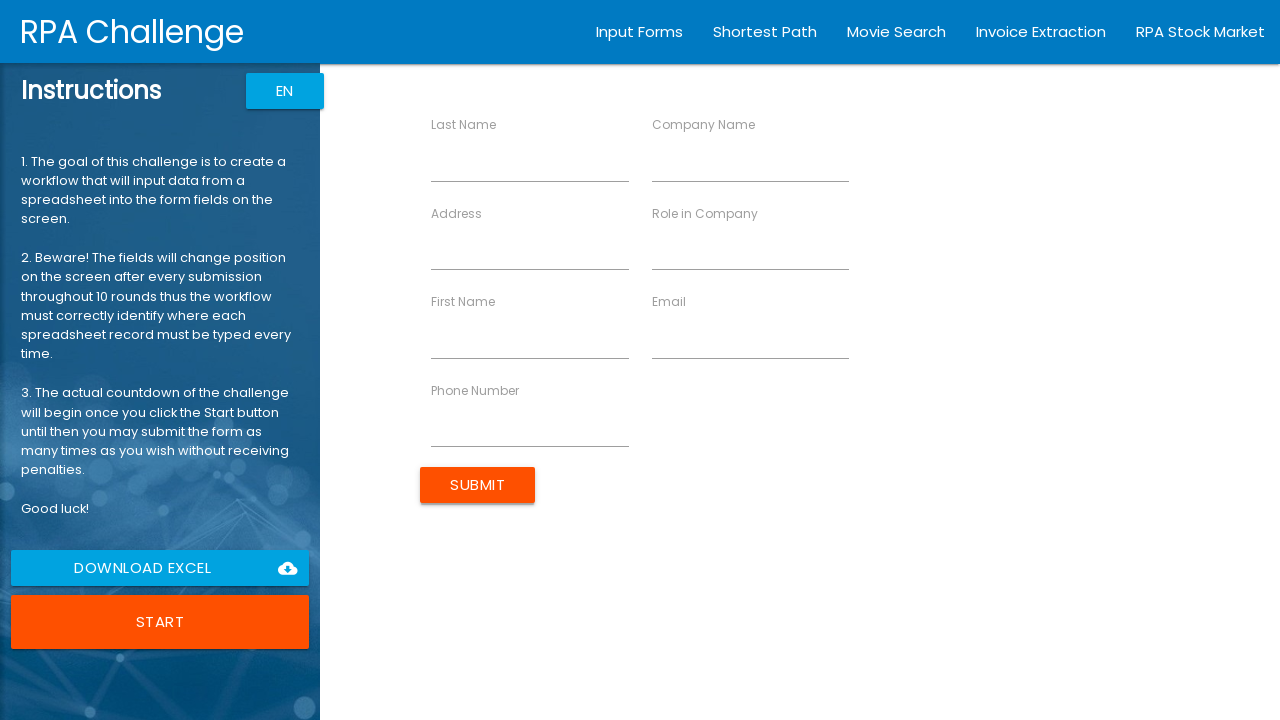